Tests alert handling functionality by entering a name in a text field and triggering an alert dialog

Starting URL: https://rahulshettyacademy.com/AutomationPractice

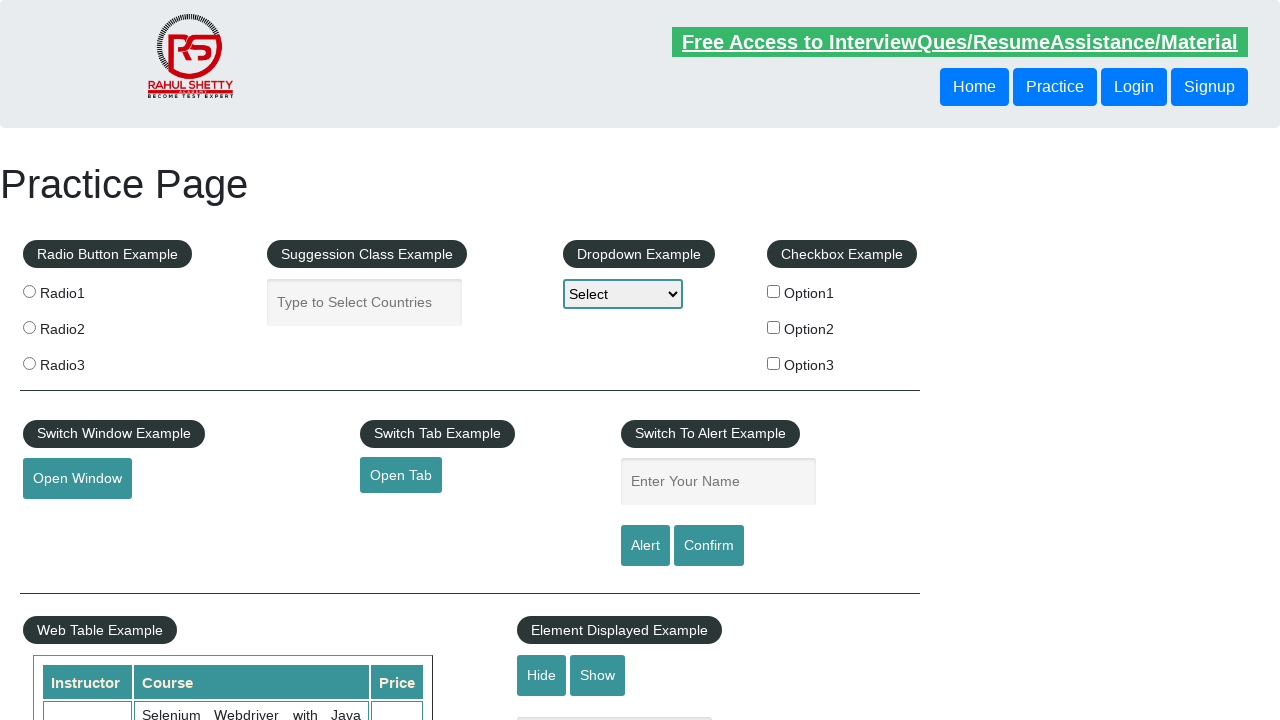

Filled name input field with 'balaji' on input[placeholder='Enter Your Name']
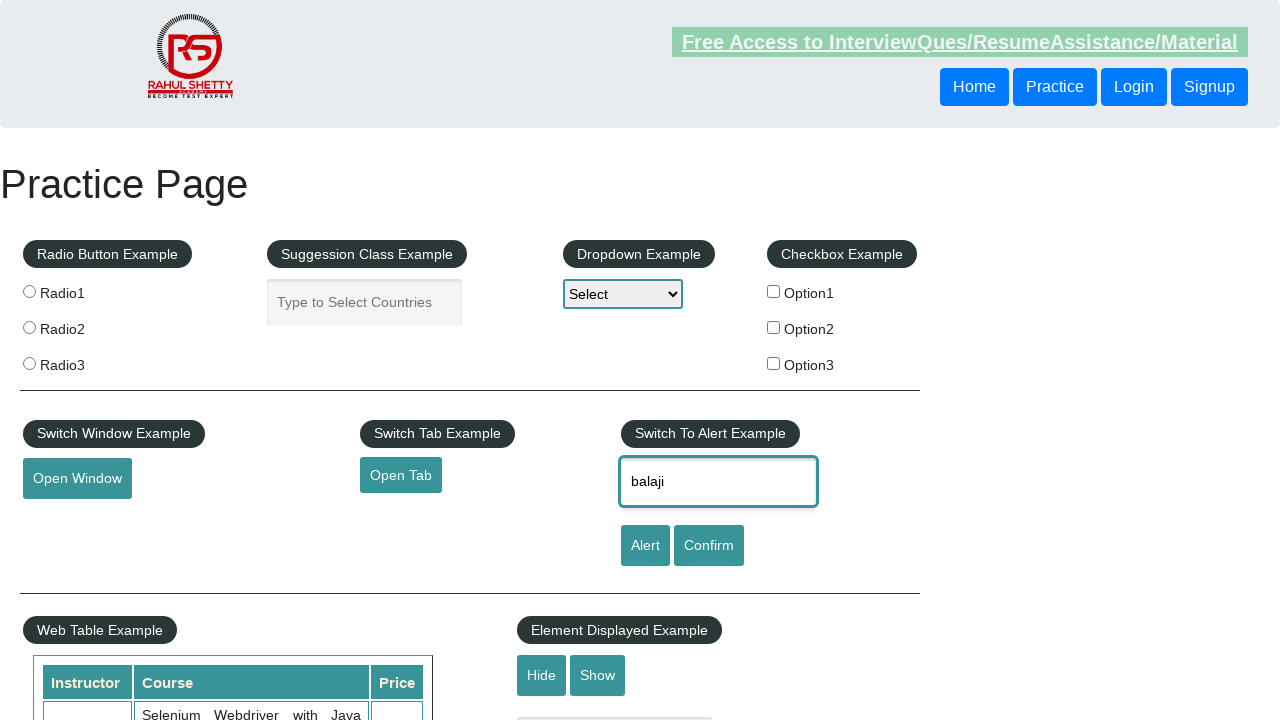

Clicked on name input field at (718, 482) on input[placeholder='Enter Your Name']
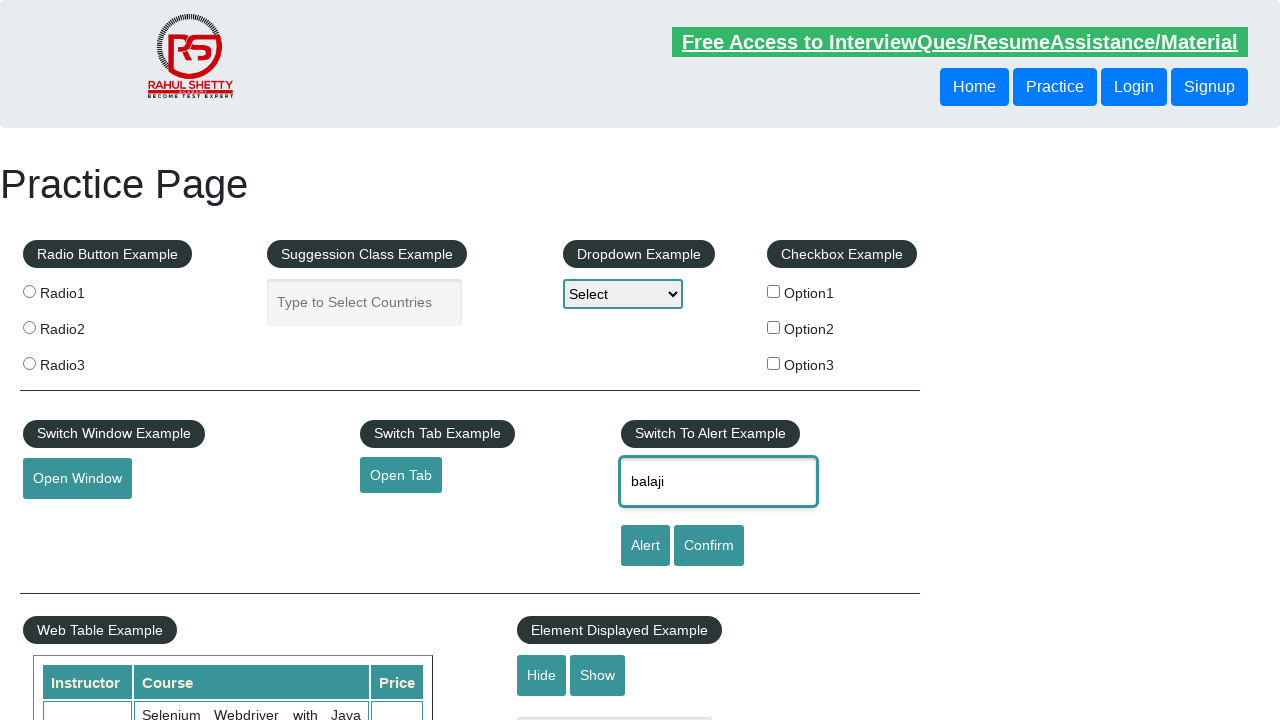

Clicked Alert button to trigger alert dialog at (645, 546) on input[value='Alert']
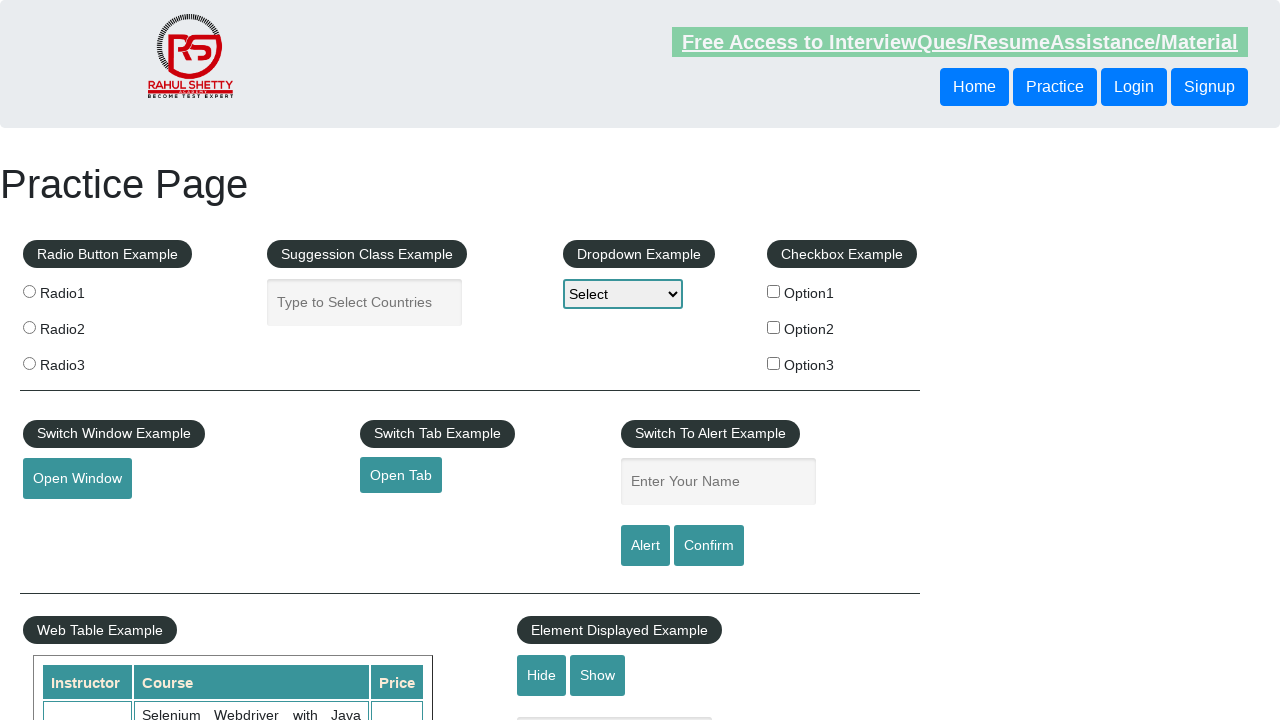

Set up dialog handler to accept alert
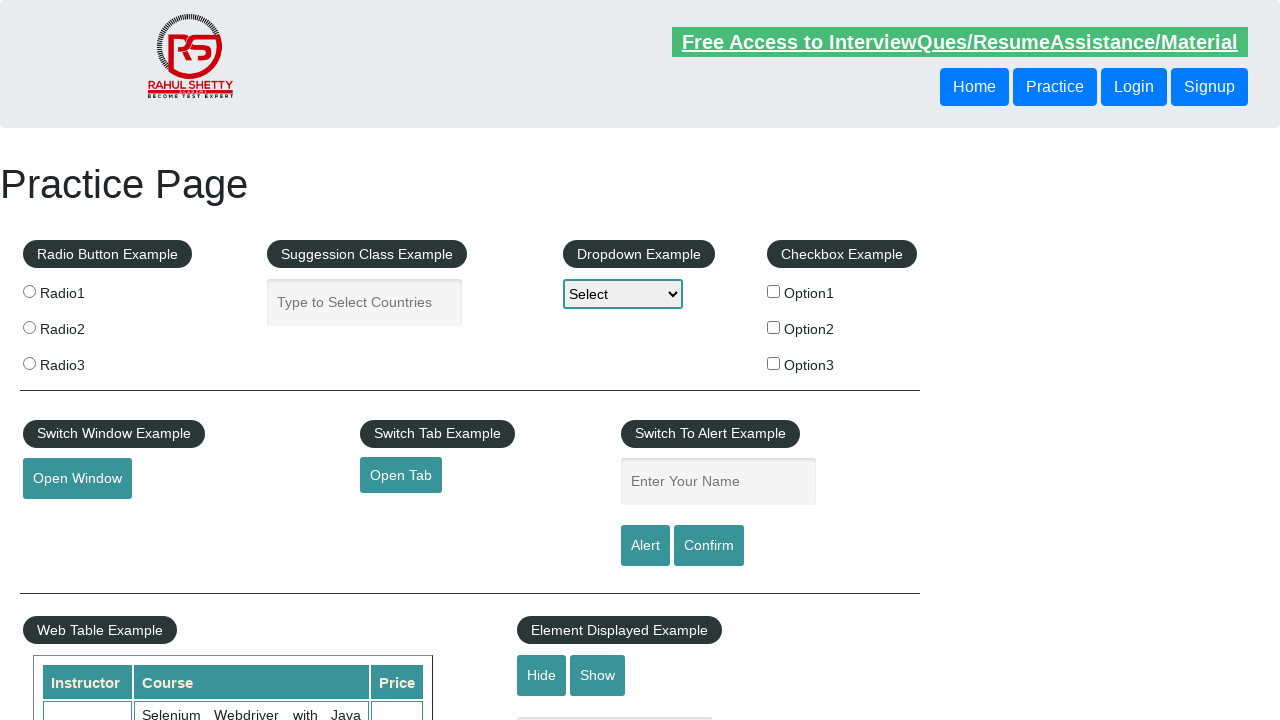

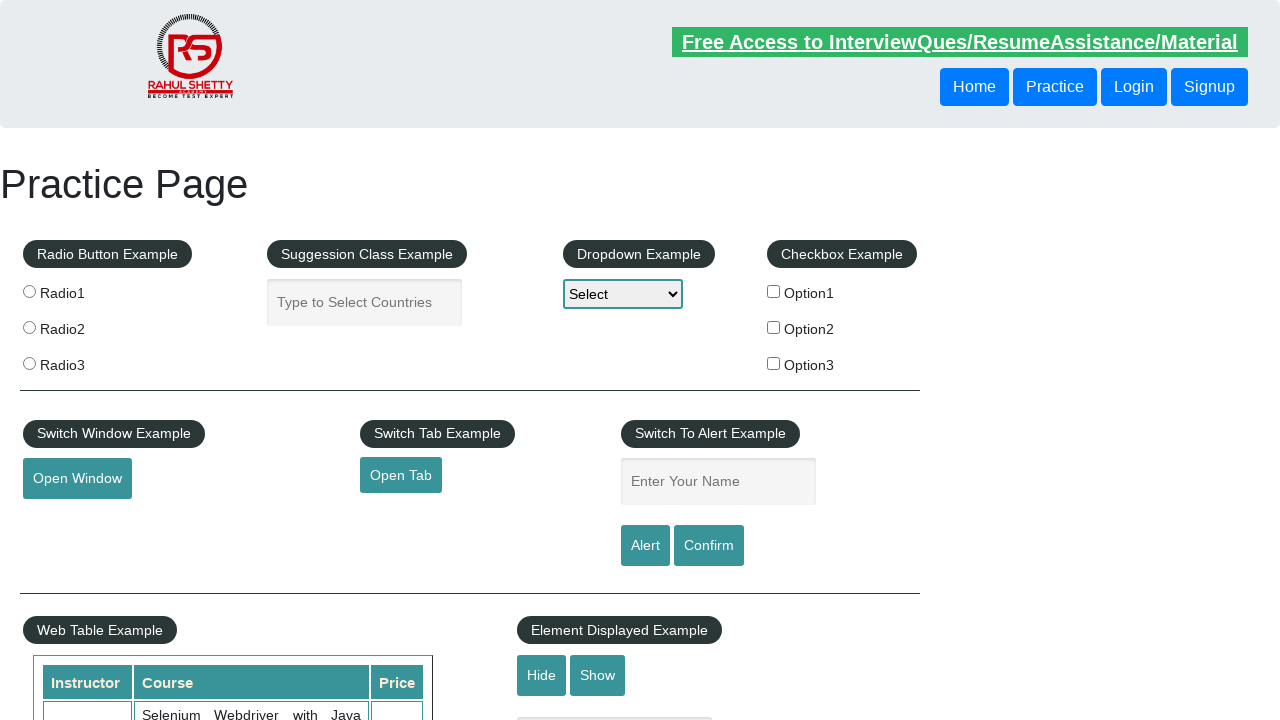